Navigates to the SpiceJet airline homepage and waits for it to load

Starting URL: https://www.spicejet.com/

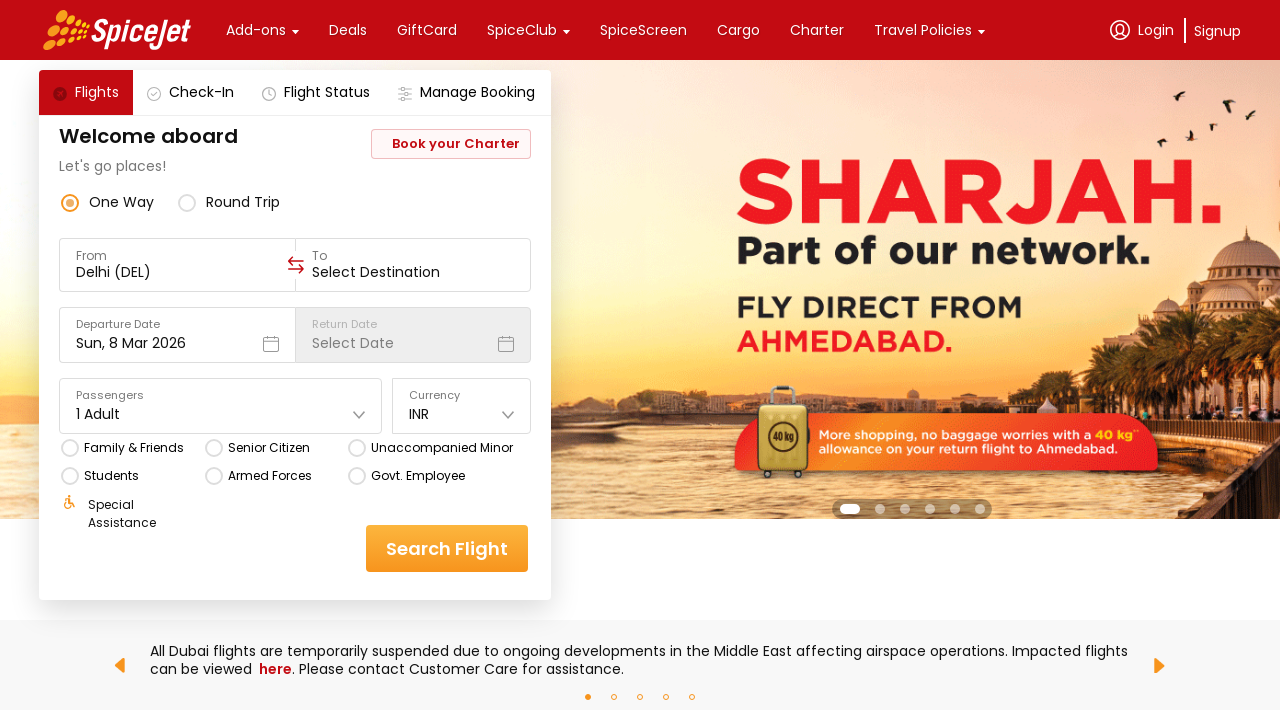

SpiceJet homepage DOM loaded
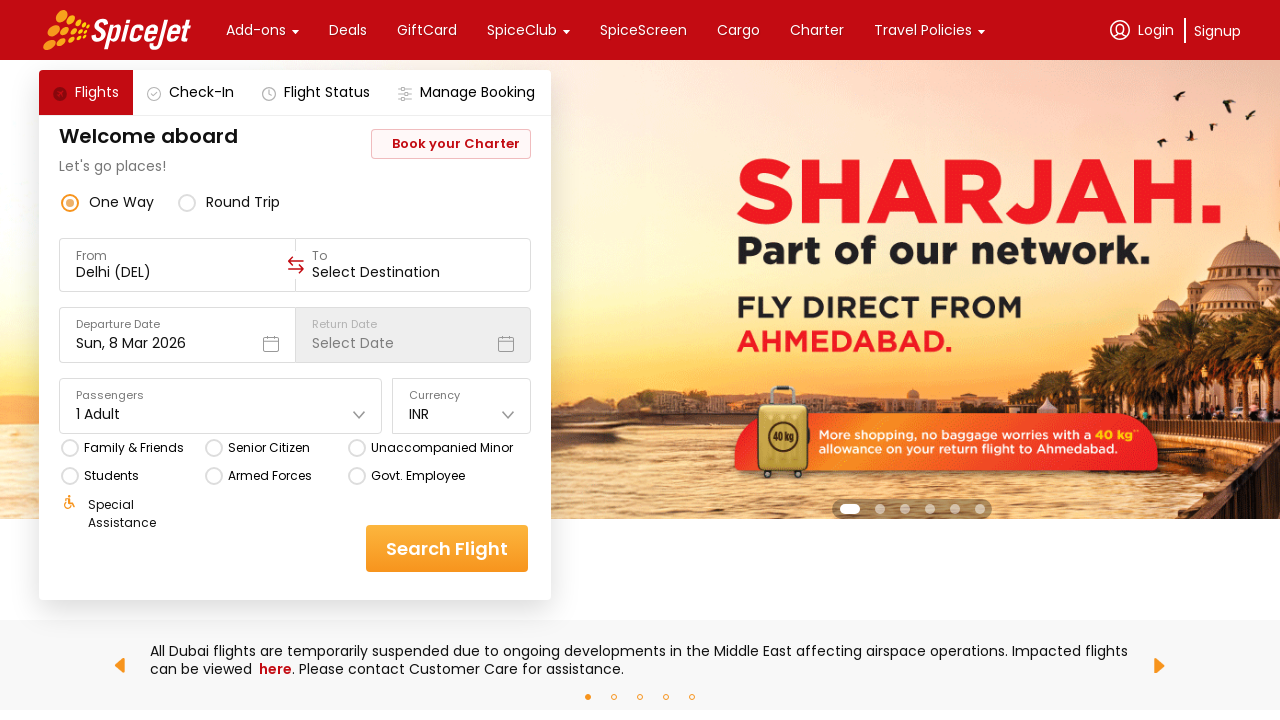

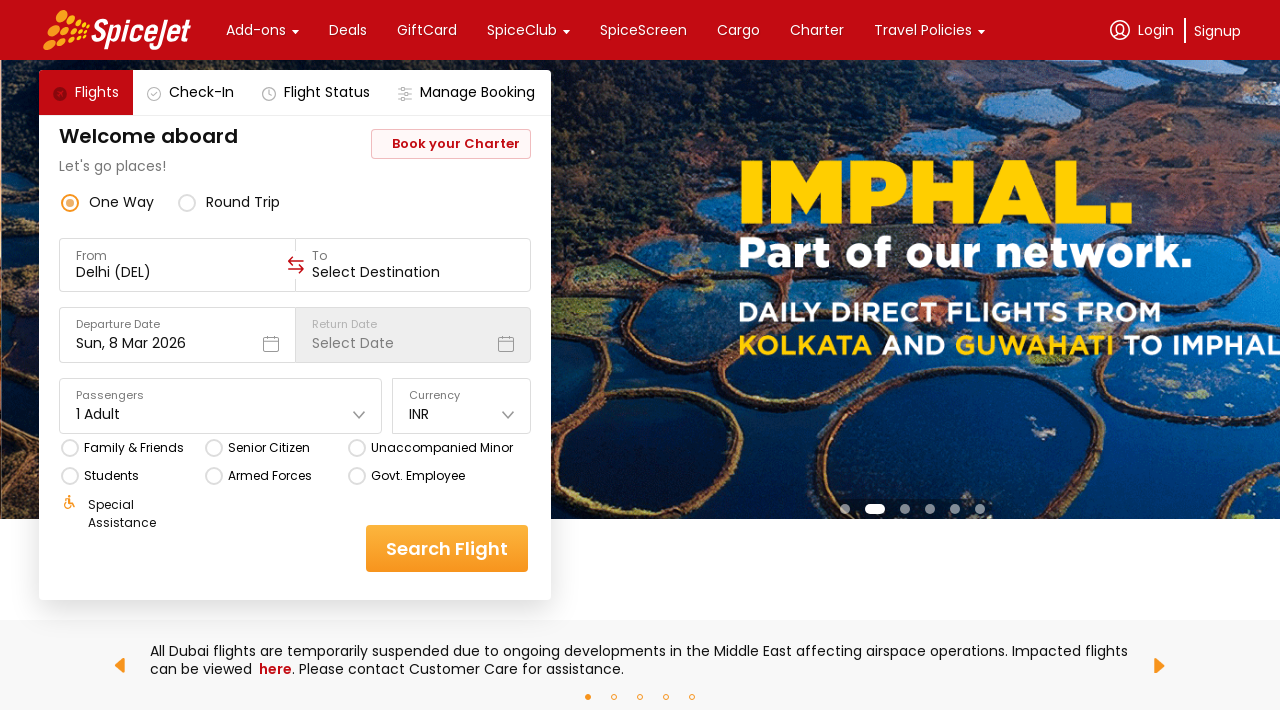